Tests basic navigation by loading the GitLab homepage and reloading the page to verify navigation works correctly.

Starting URL: https://www.gitlab.com

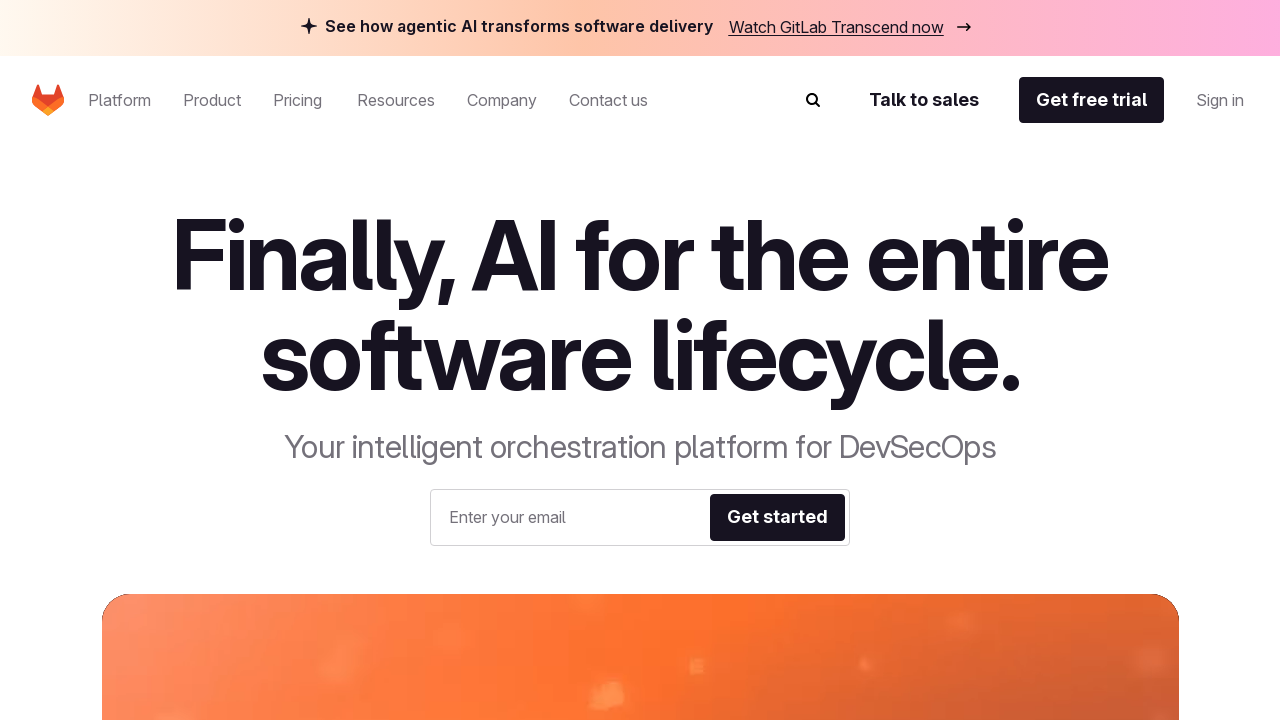

Waited 3 seconds for GitLab homepage to load
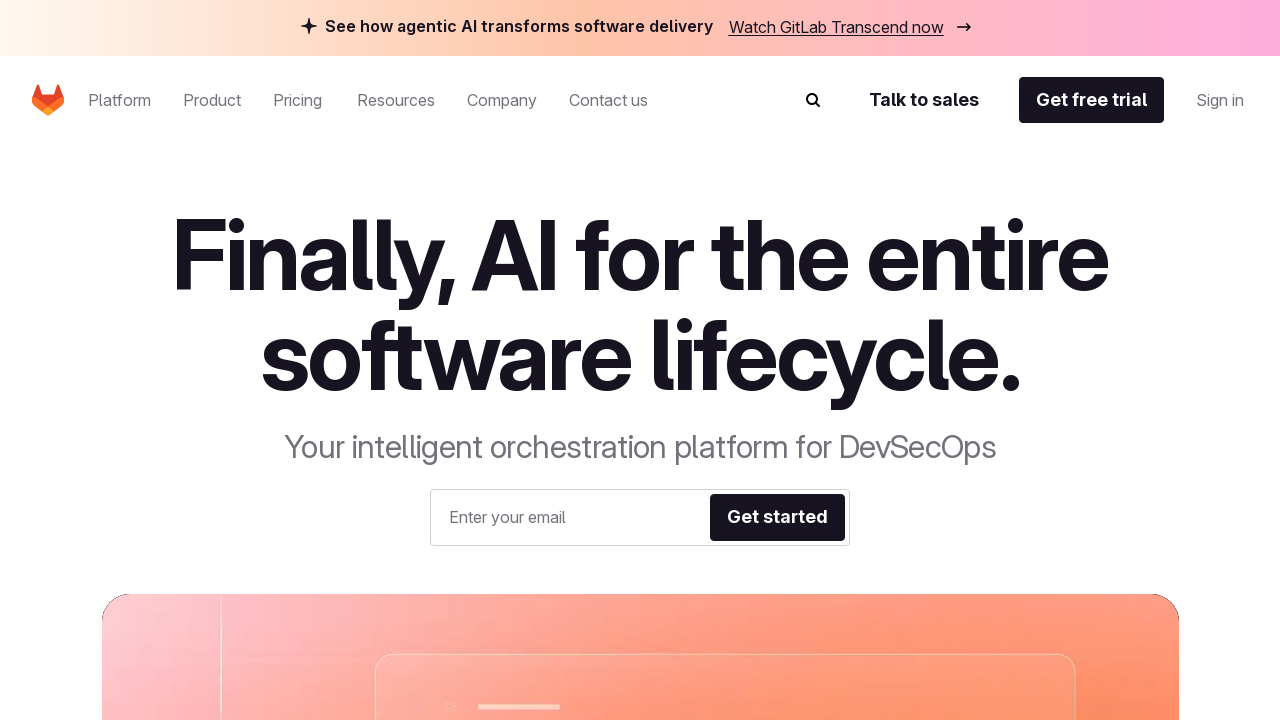

Reloaded the GitLab homepage to verify navigation
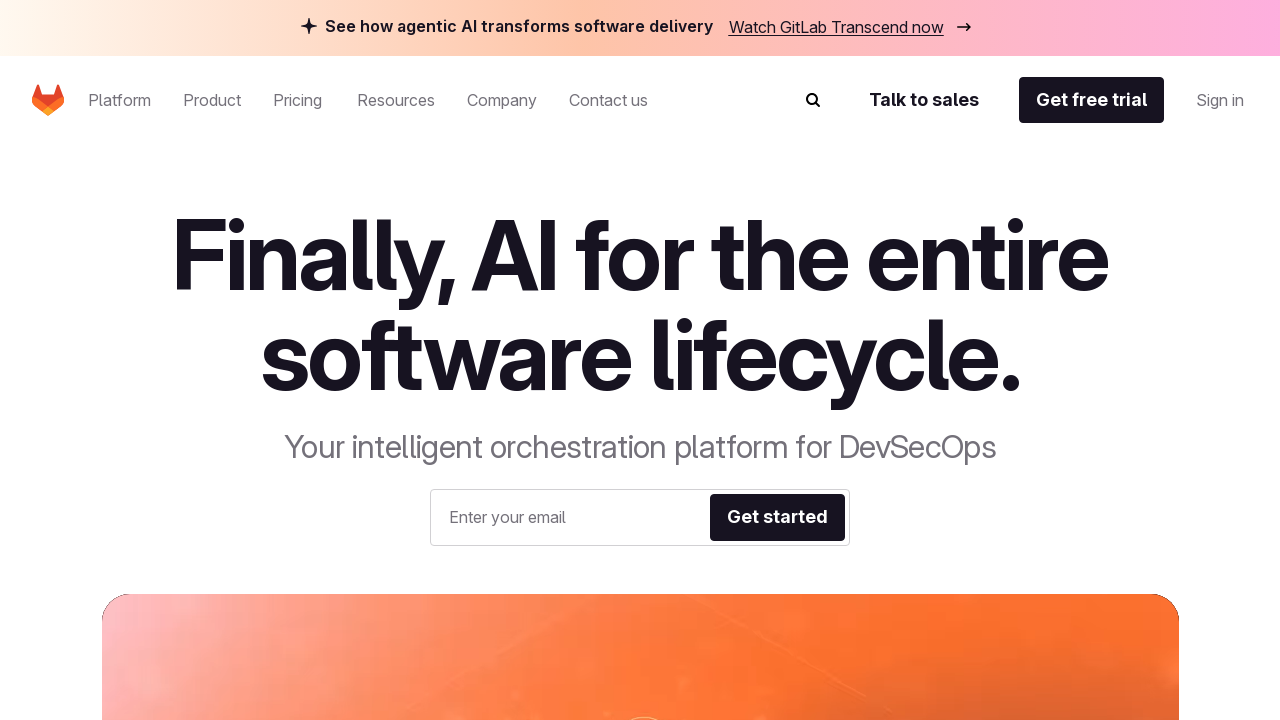

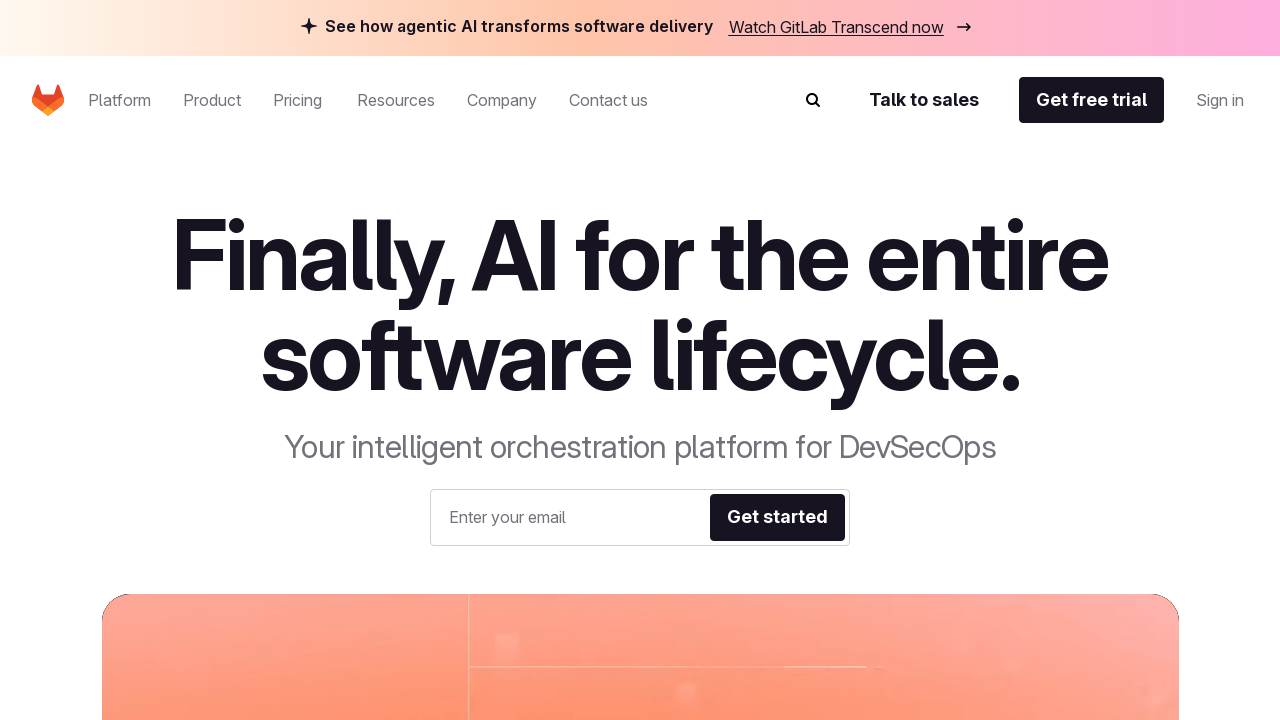